Tests nested iframe functionality by switching to multiple iframe levels and filling a text input within the innermost iframe

Starting URL: https://demo.automationtesting.in/Frames.html

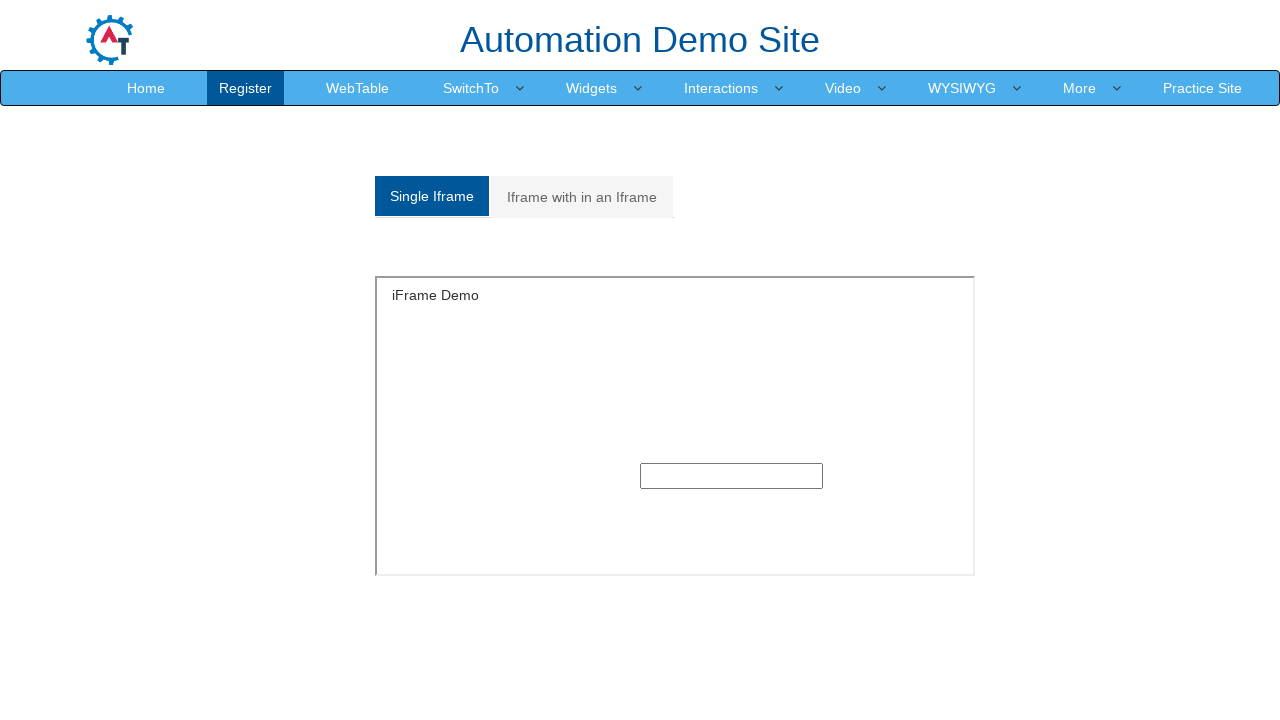

Clicked on 'Iframe with in an Iframe' tab at (582, 197) on xpath=/html/body/section/div[1]/div/div/div/div[1]/div/ul/li[2]/a
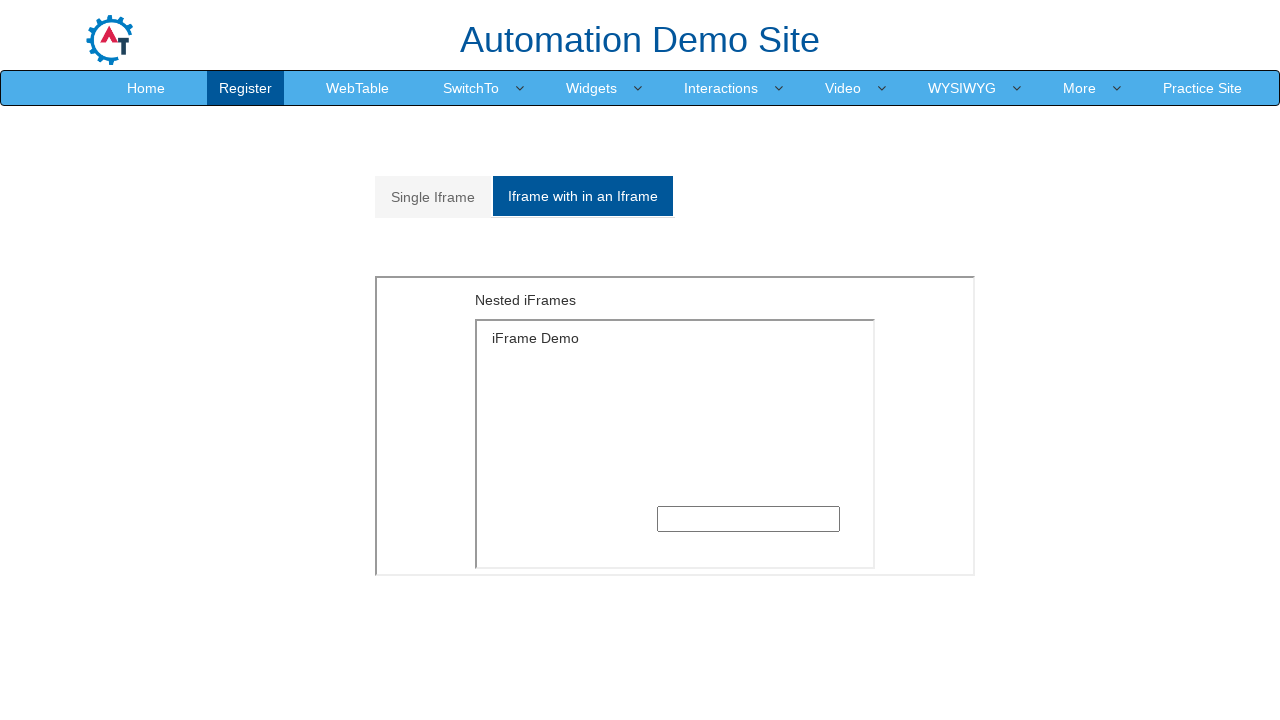

Waited 2 seconds for nested iframe section to load
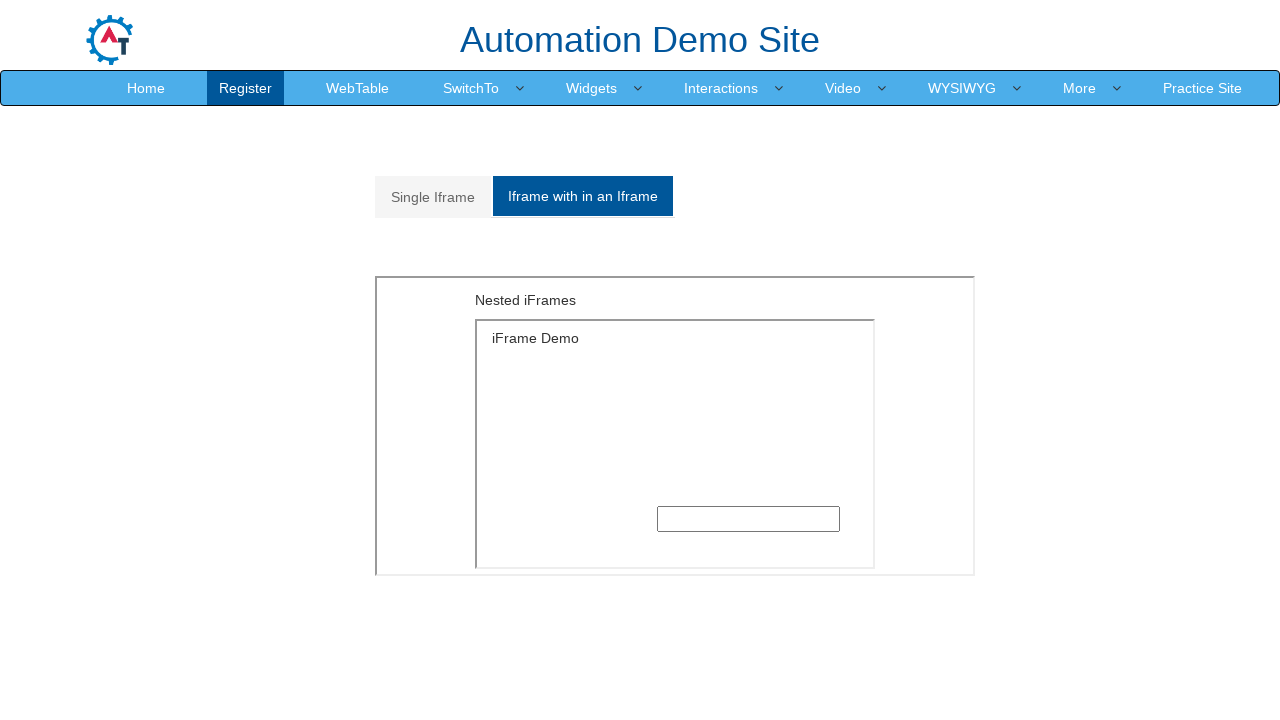

Switched to first iframe
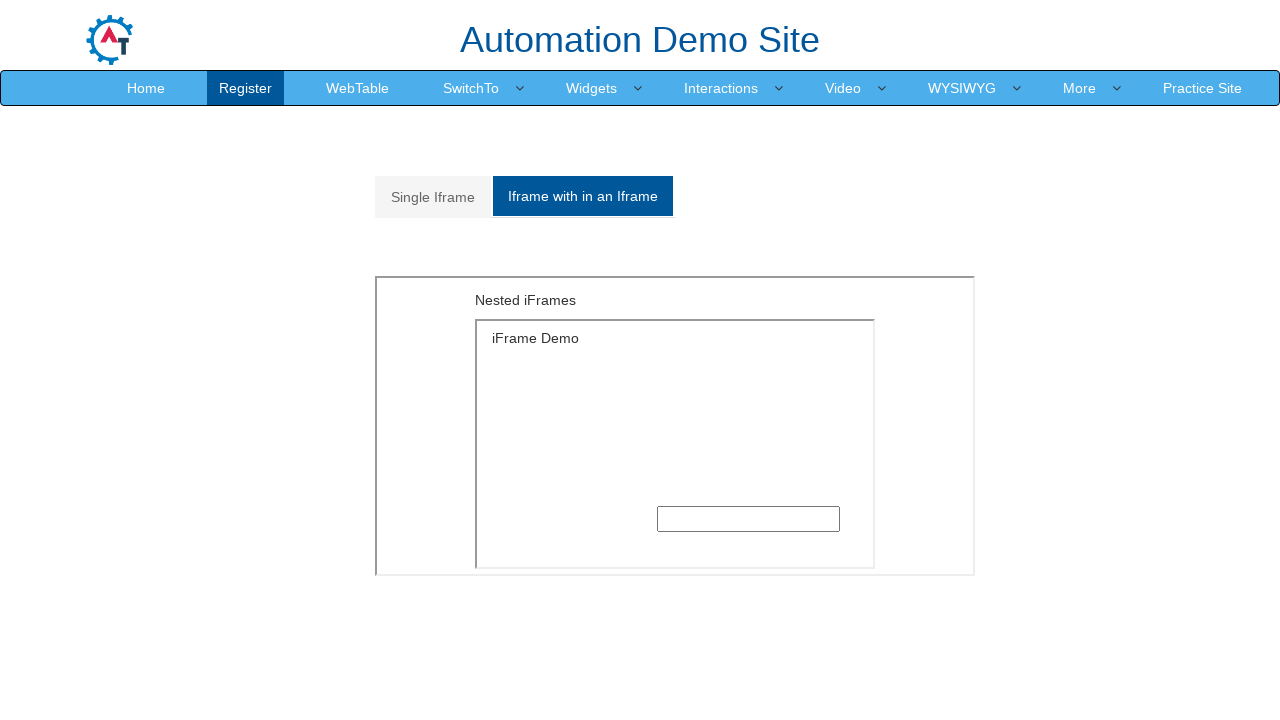

Switched to second nested iframe
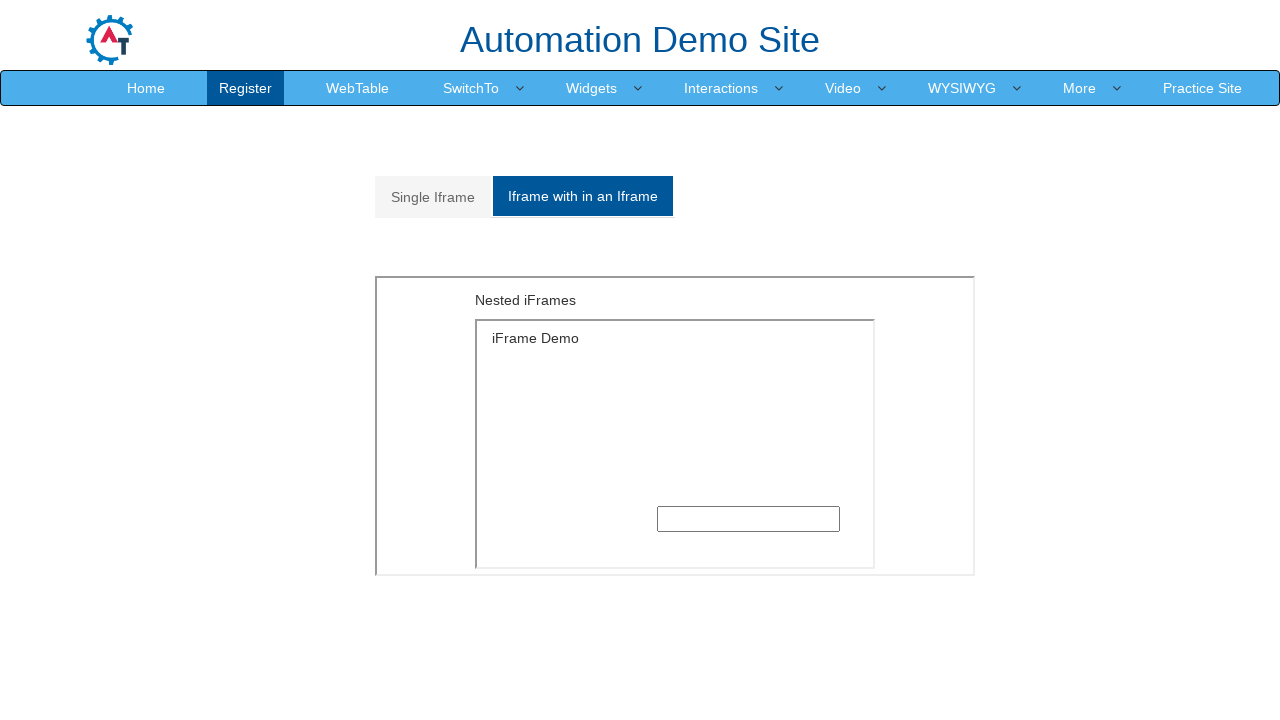

Filled text input in nested iframe with 'Iframe3' on #Multiple > iframe:nth-child(1) >> internal:control=enter-frame >> .iframe-conta
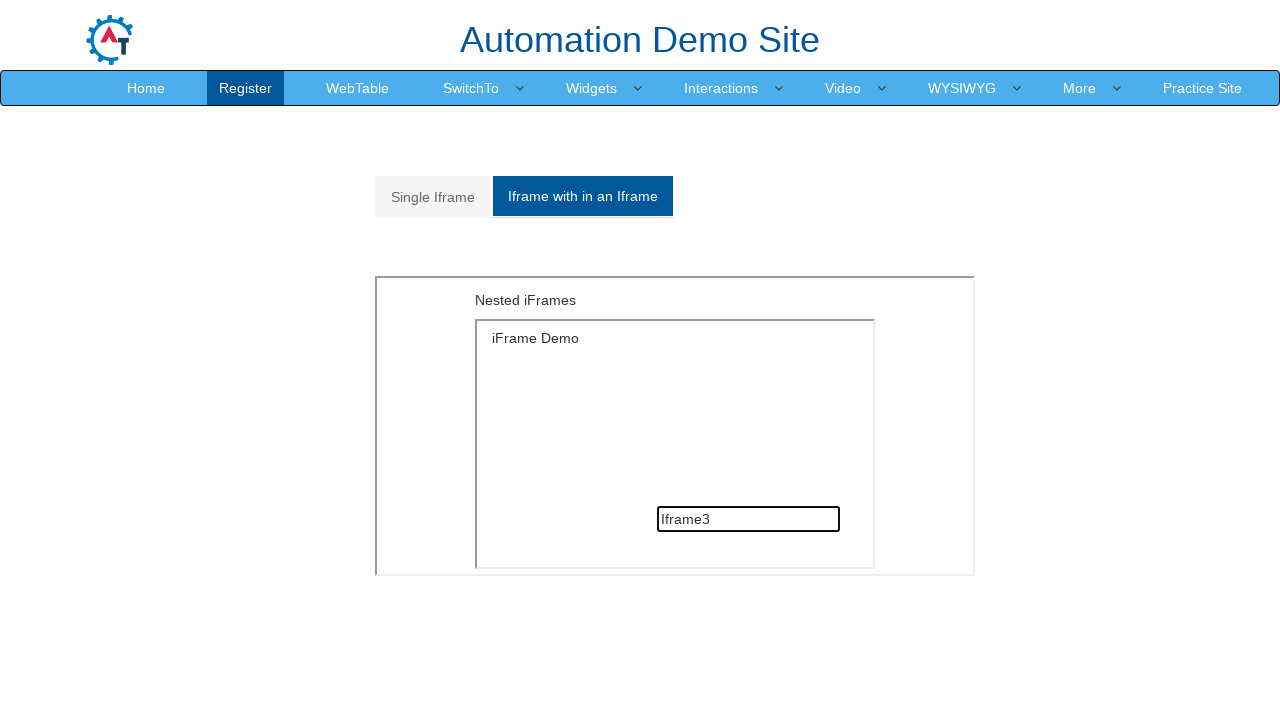

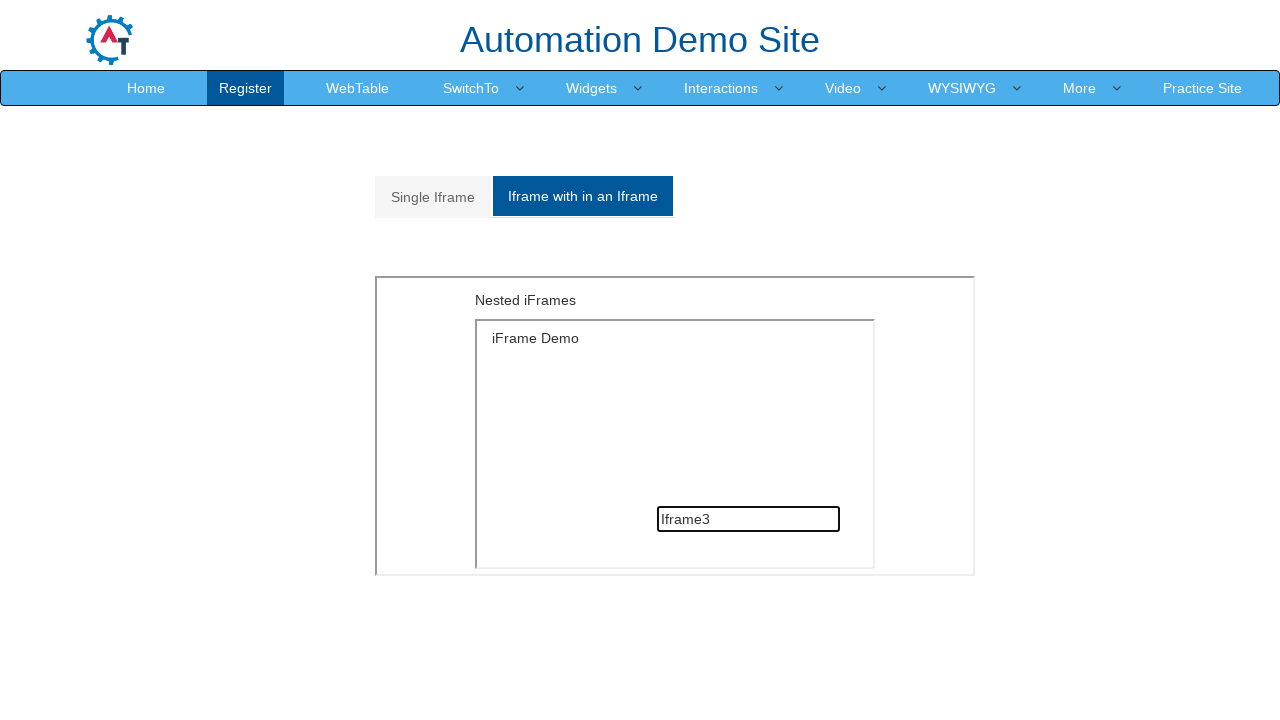